Tests the Twenty.com website by visiting the main page and user guide page, collecting all valid internal links, and verifying each link returns a successful HTTP response.

Starting URL: https://twenty.com

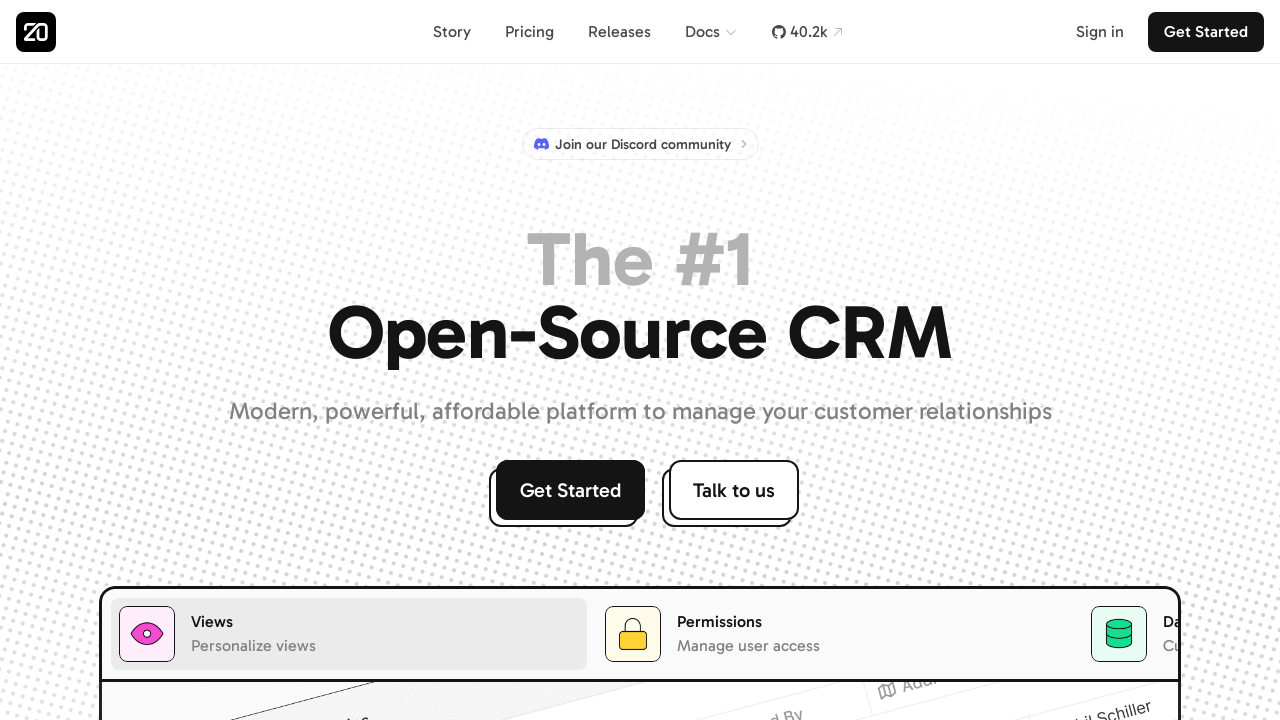

Retrieved all links from main page
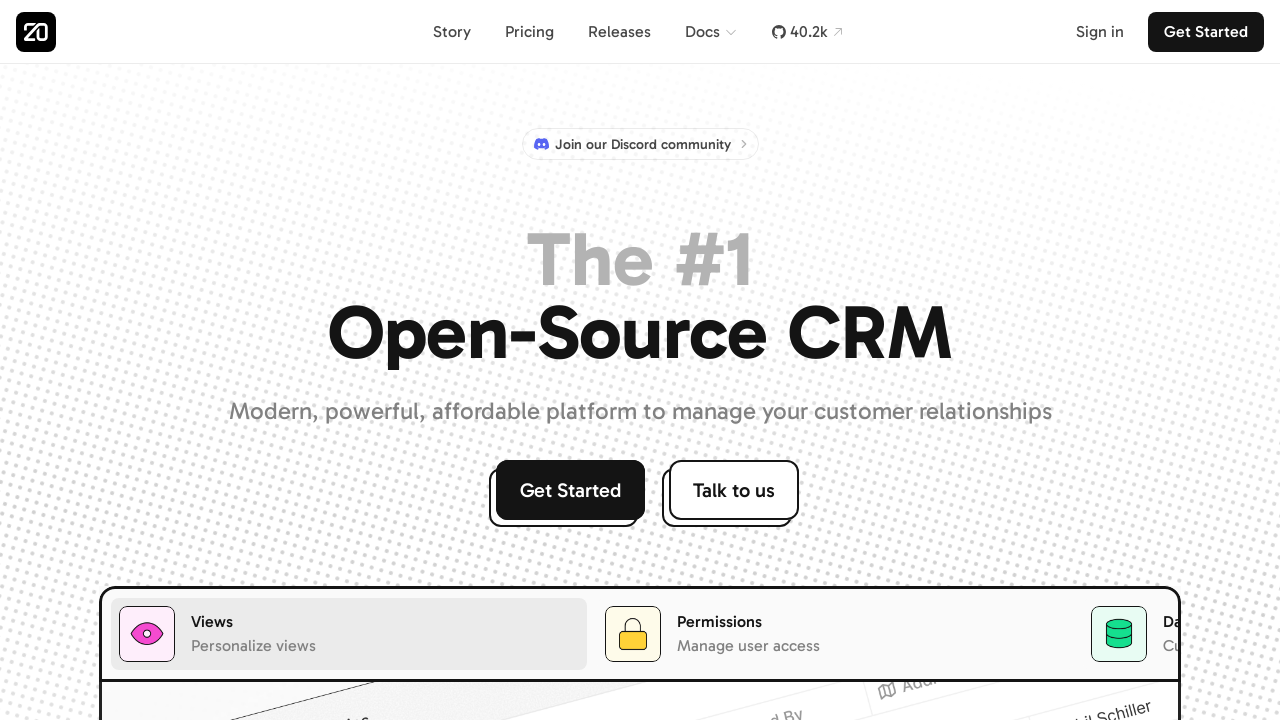

Collected 4 valid internal links from main page
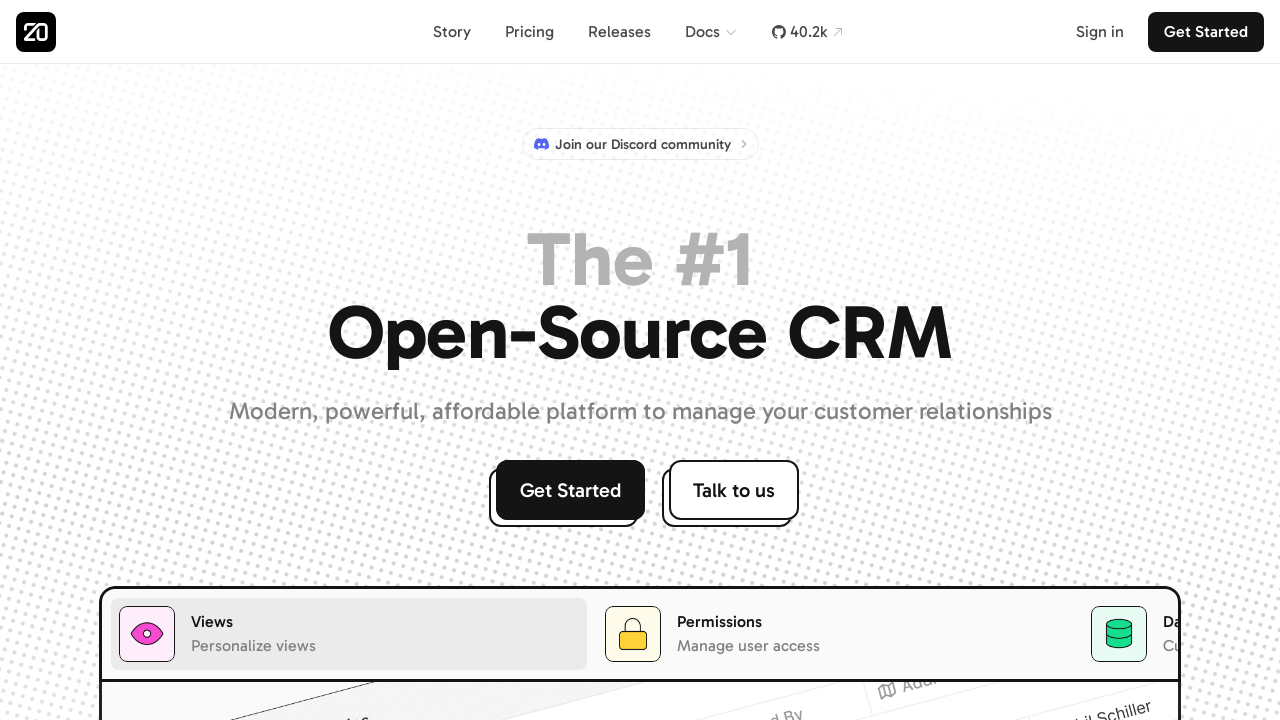

Navigated to user guide page at https://twenty.com/user-guide
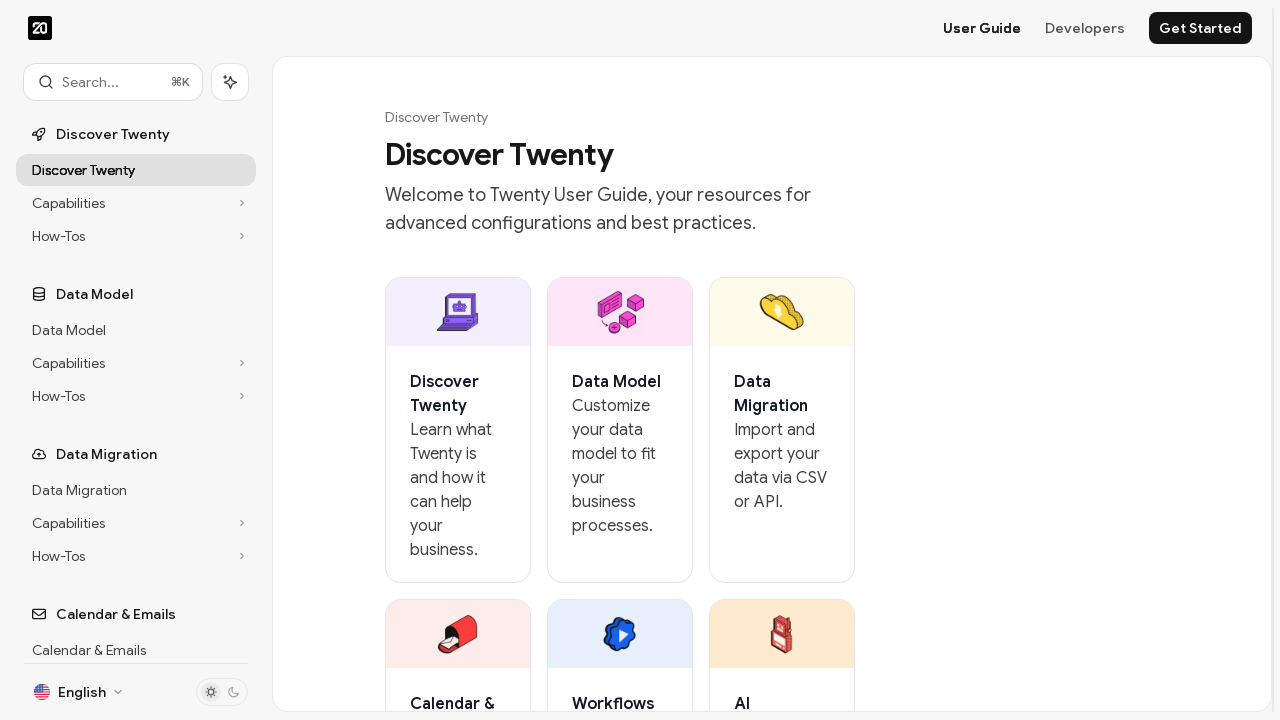

Retrieved all links from user guide page
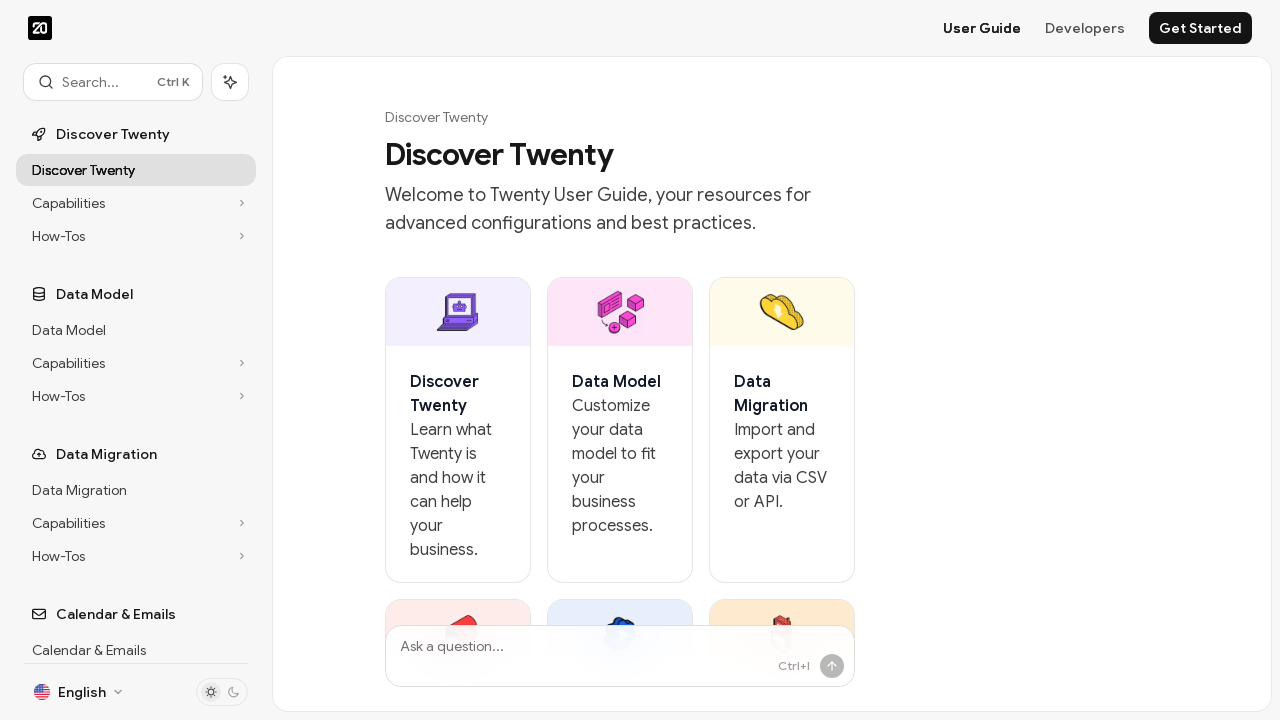

Collected total of 4 valid internal links from both pages
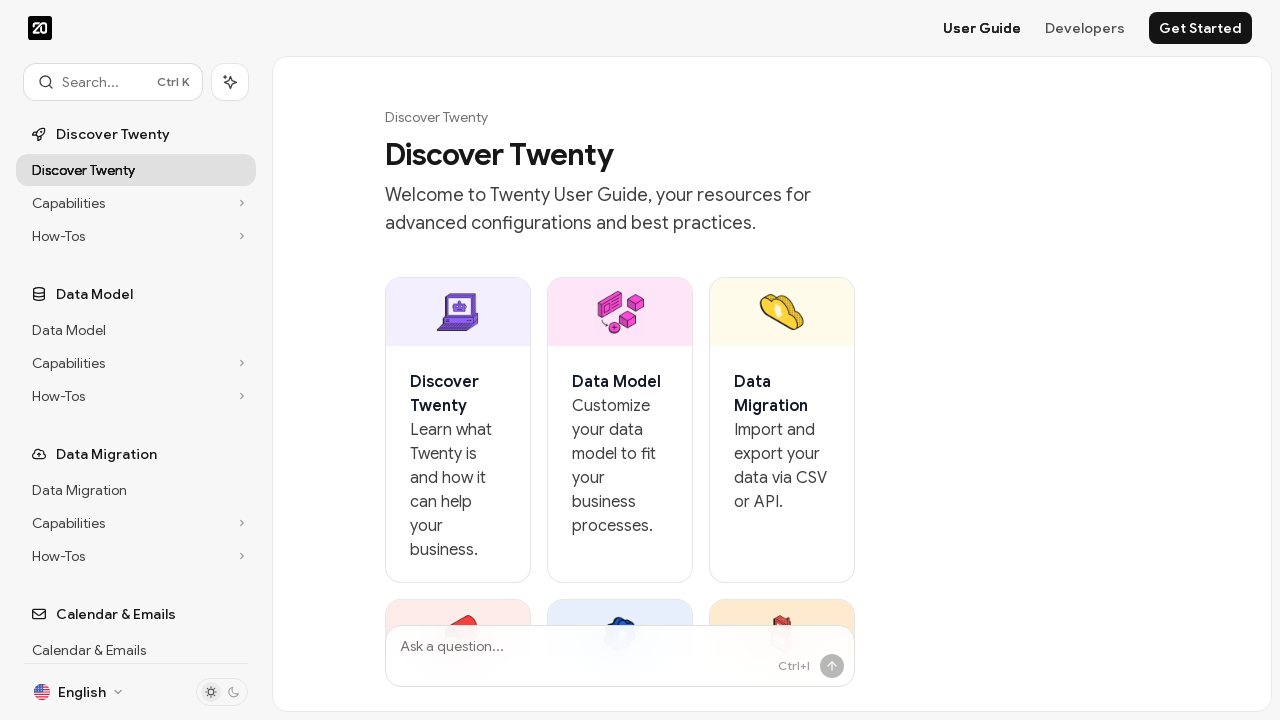

Verified HTTP response for https://trust.twenty.com/: status 200
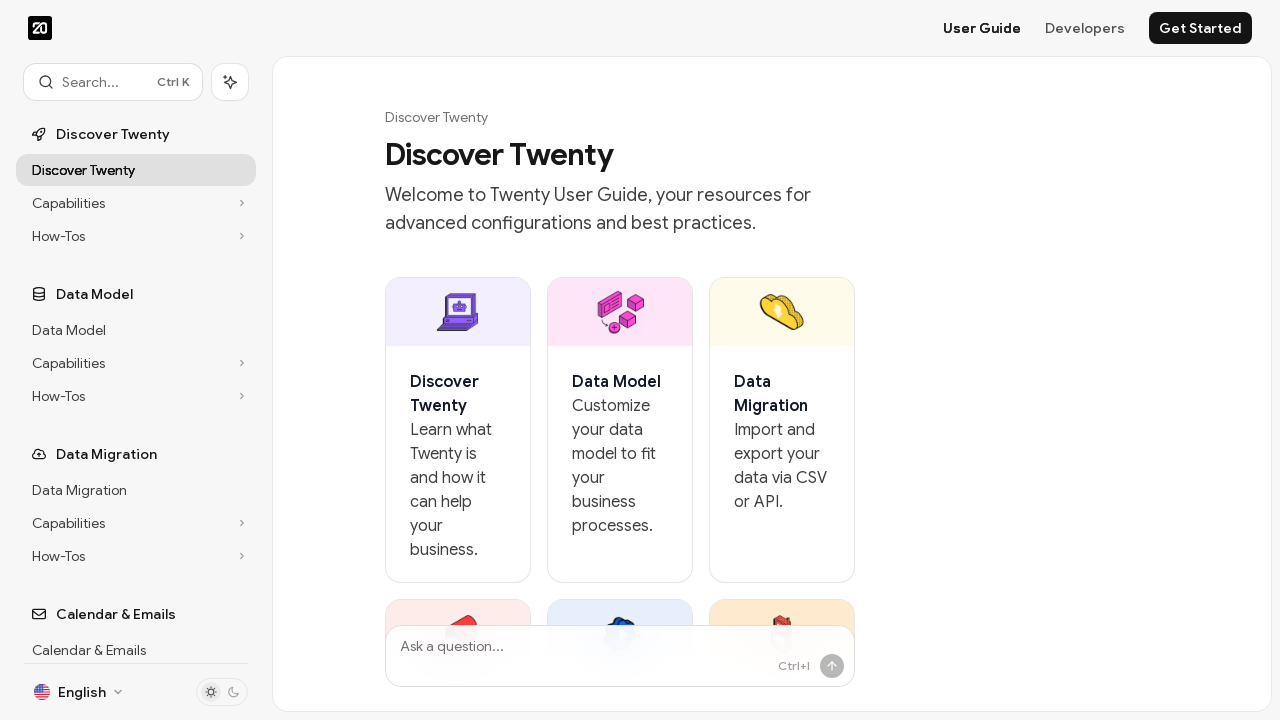

Assertion passed: https://trust.twenty.com/ returned successful status code
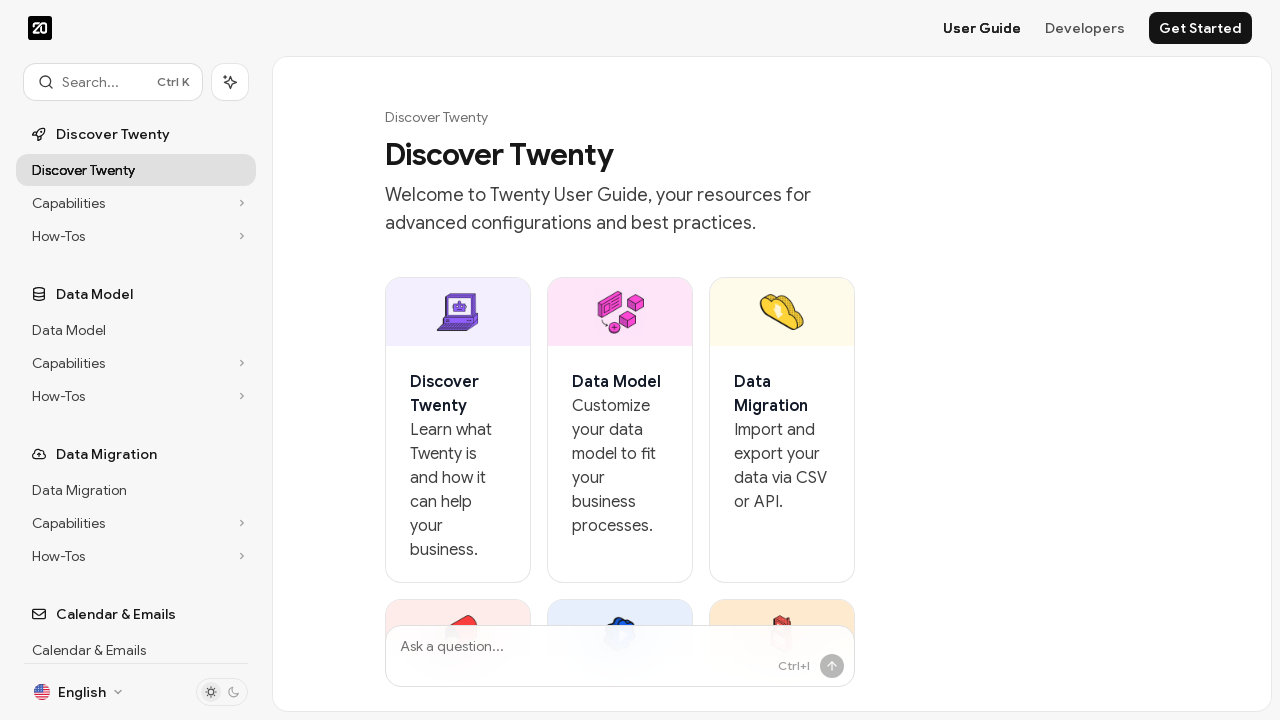

Verified HTTP response for https://twenty.com/user-guide: status 200
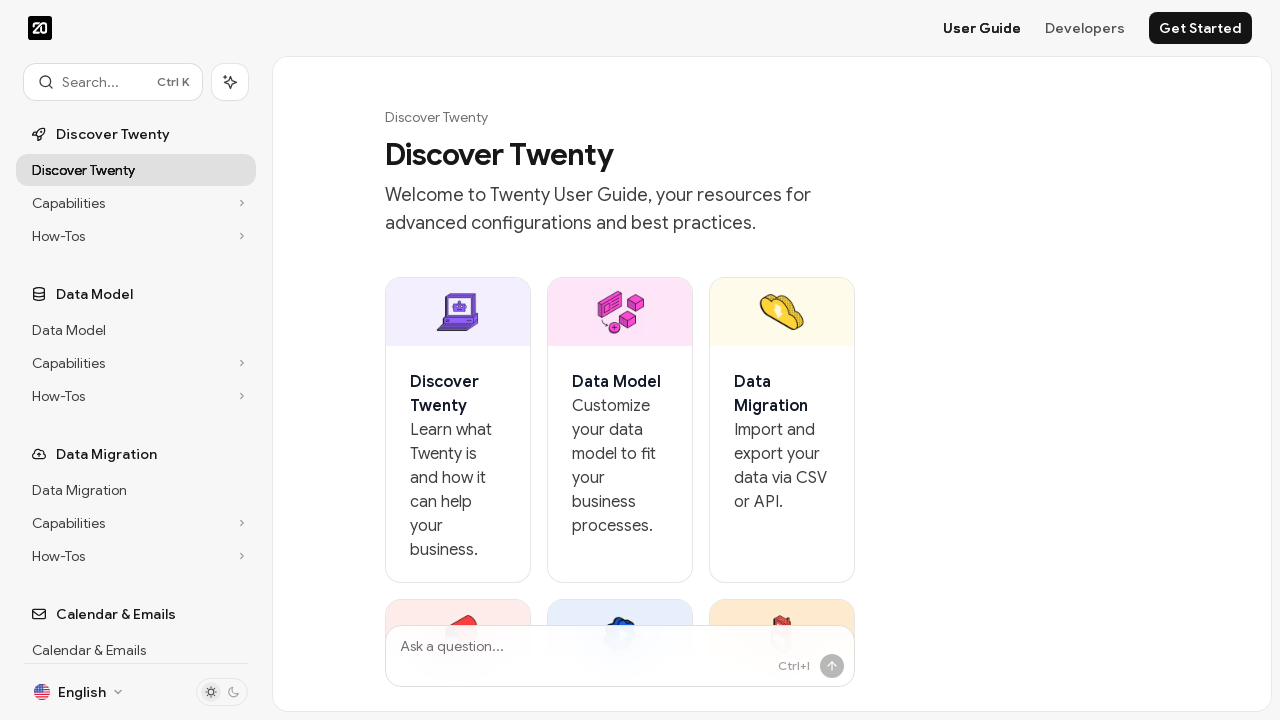

Assertion passed: https://twenty.com/user-guide returned successful status code
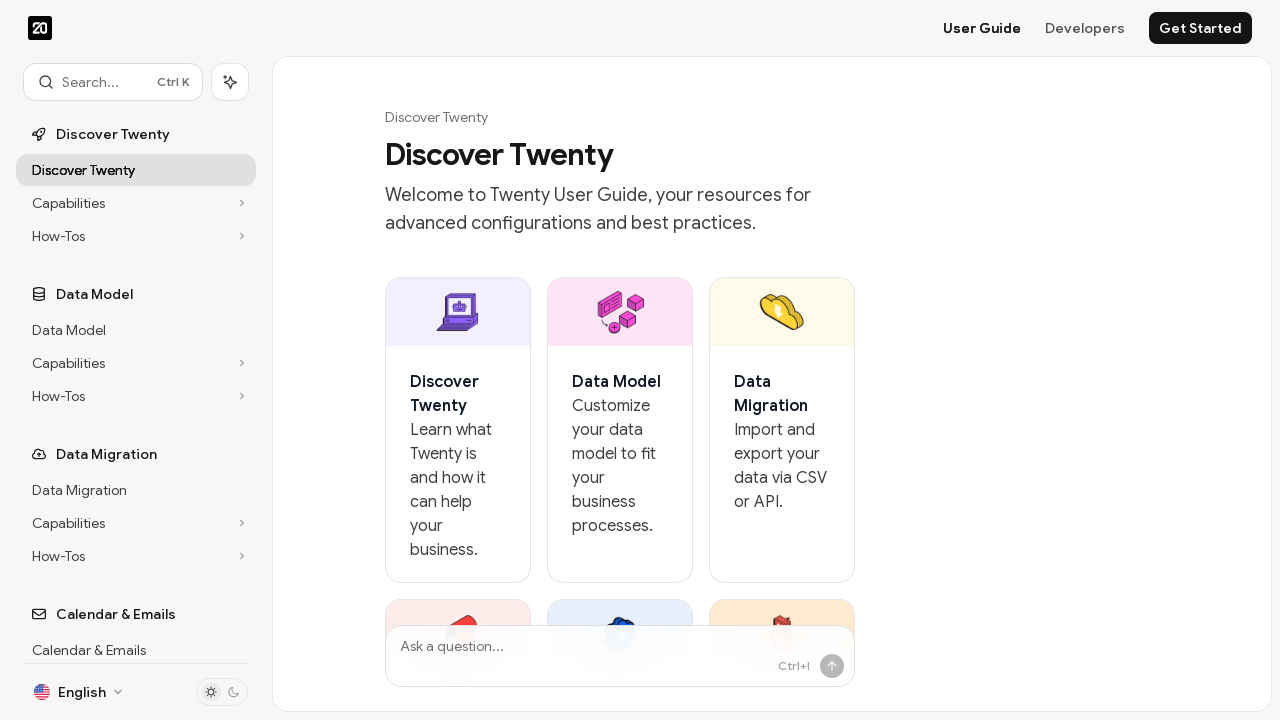

Verified HTTP response for https://twenty.com/developers: status 200
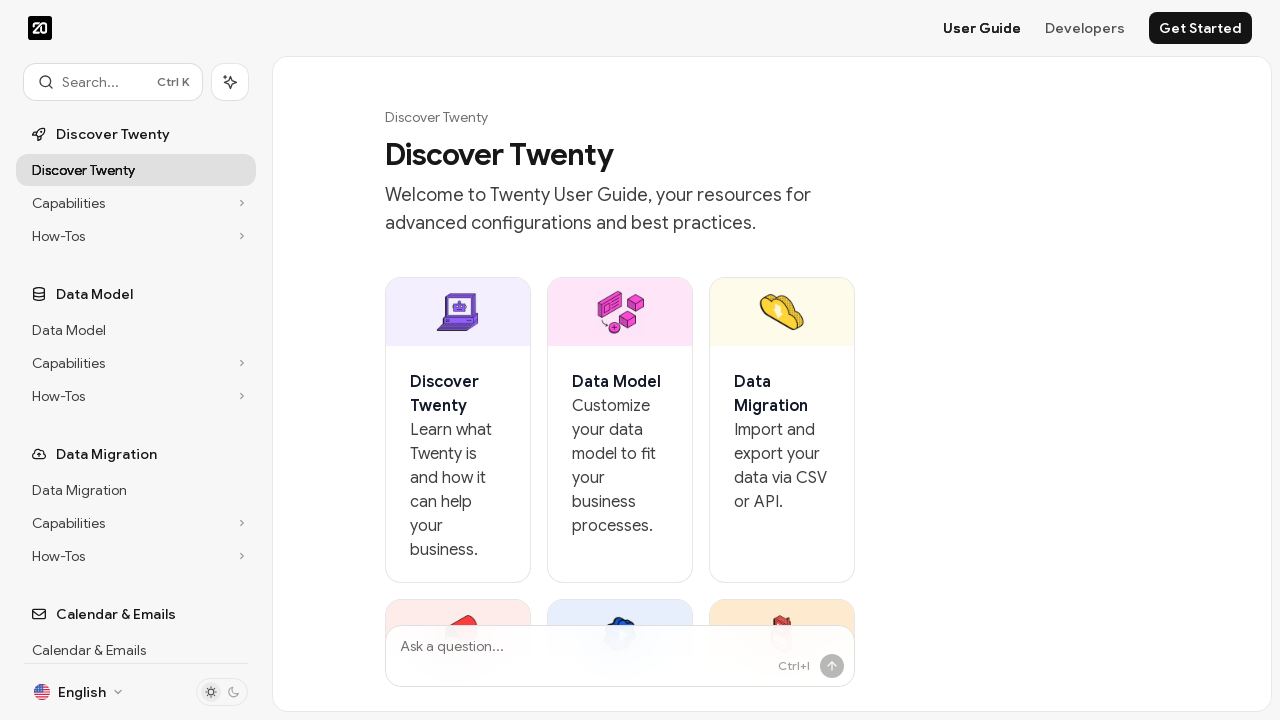

Assertion passed: https://twenty.com/developers returned successful status code
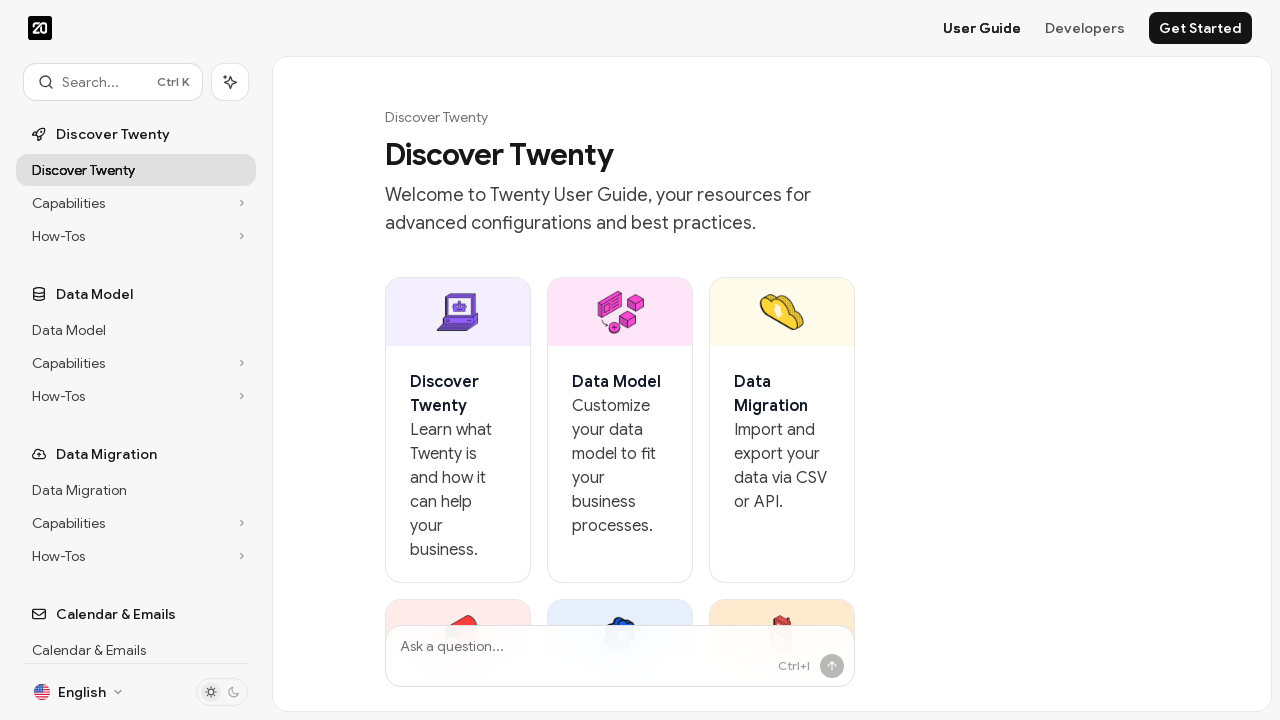

Verified HTTP response for https://app.twenty.com/welcome: status 200
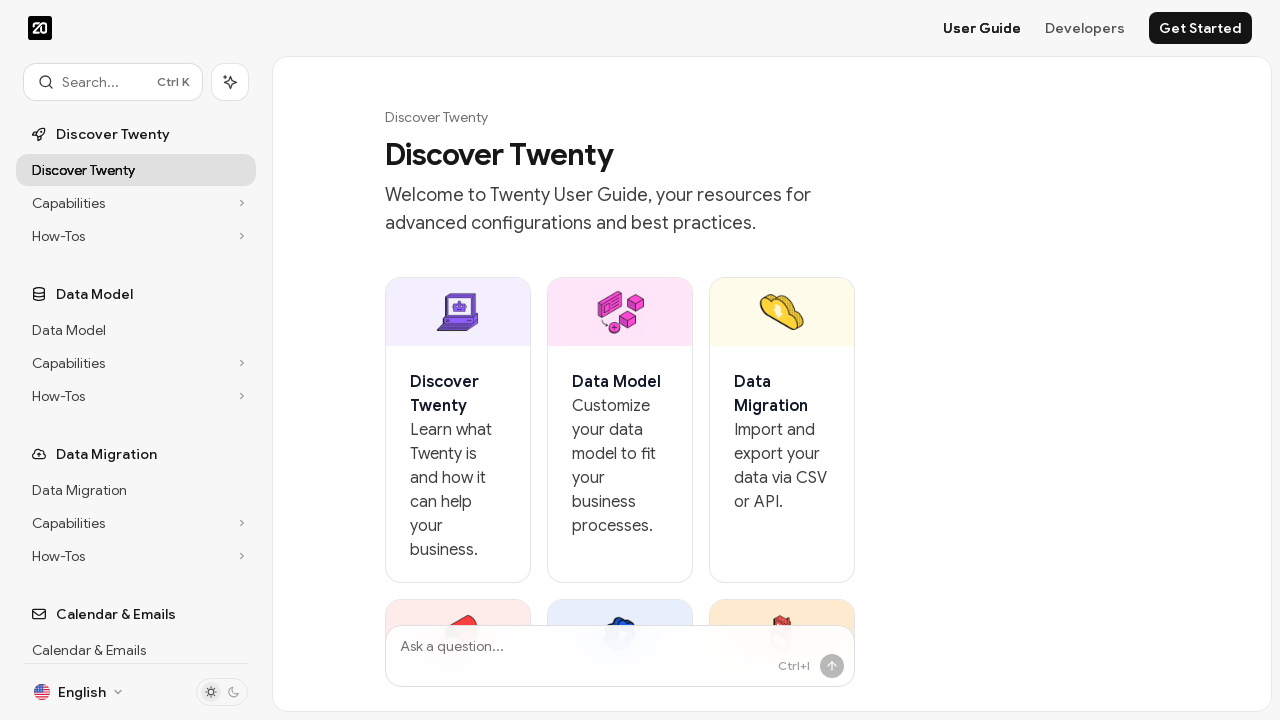

Assertion passed: https://app.twenty.com/welcome returned successful status code
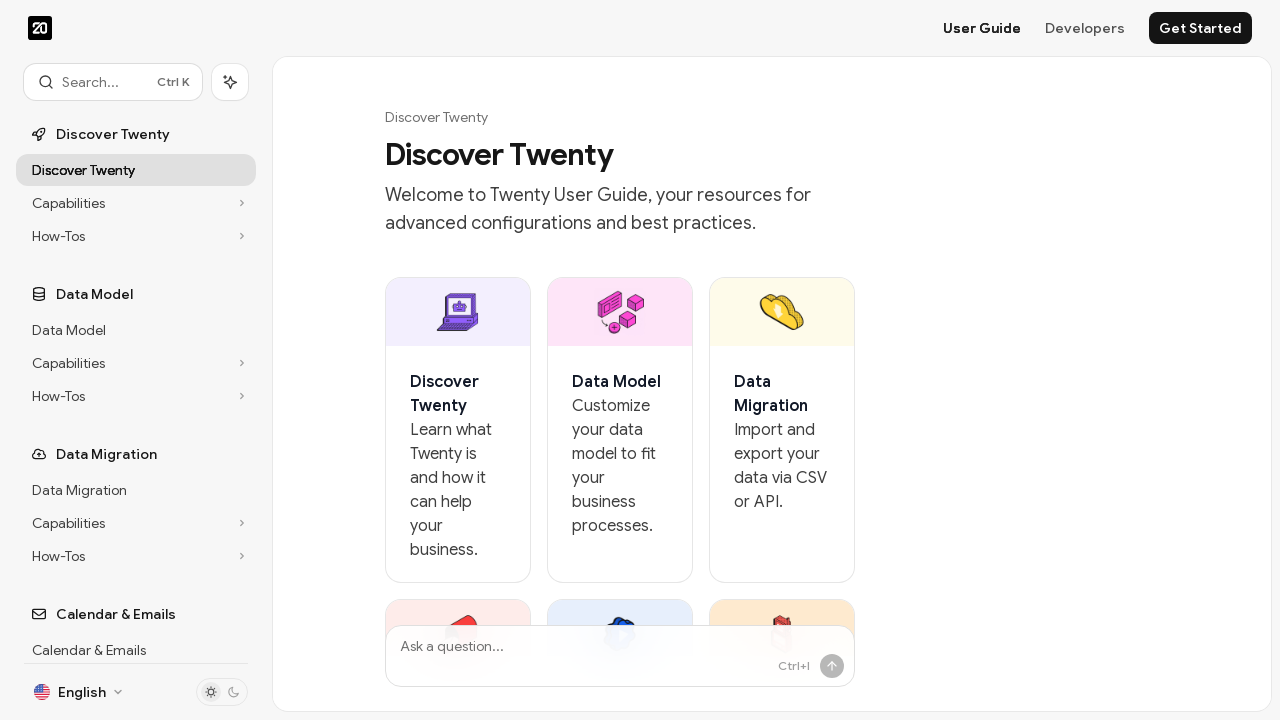

All link validation checks completed successfully
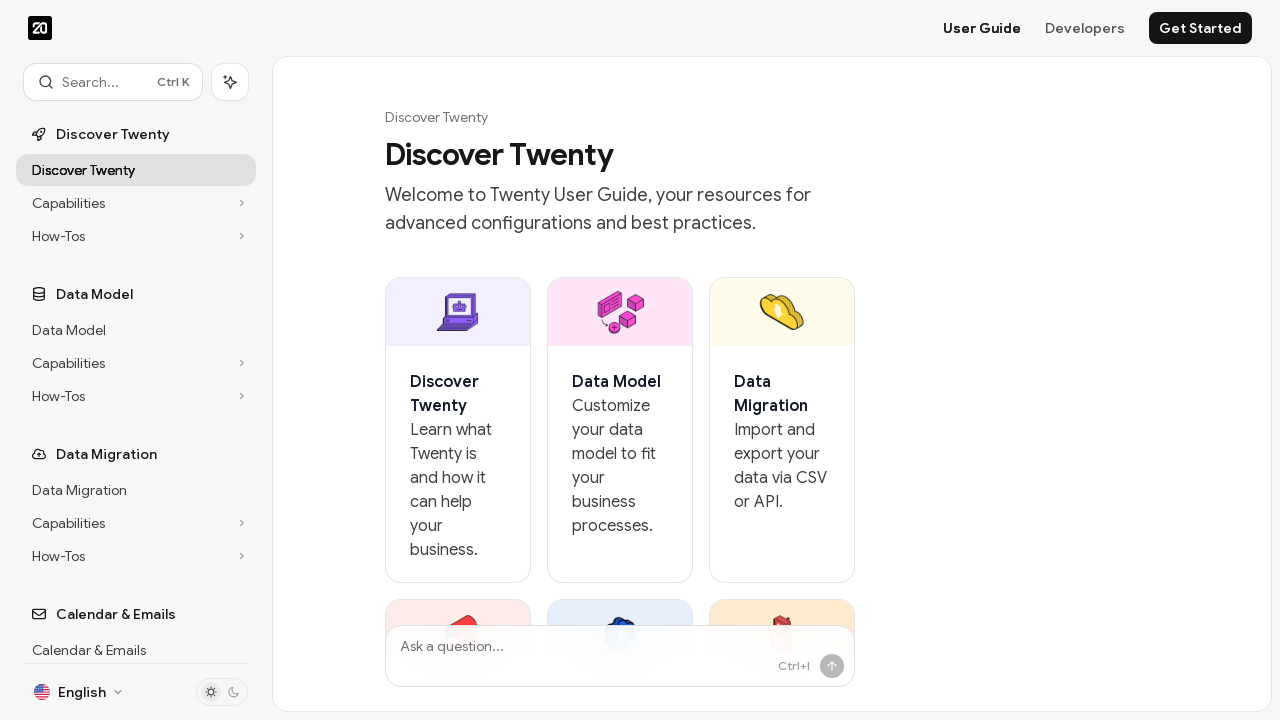

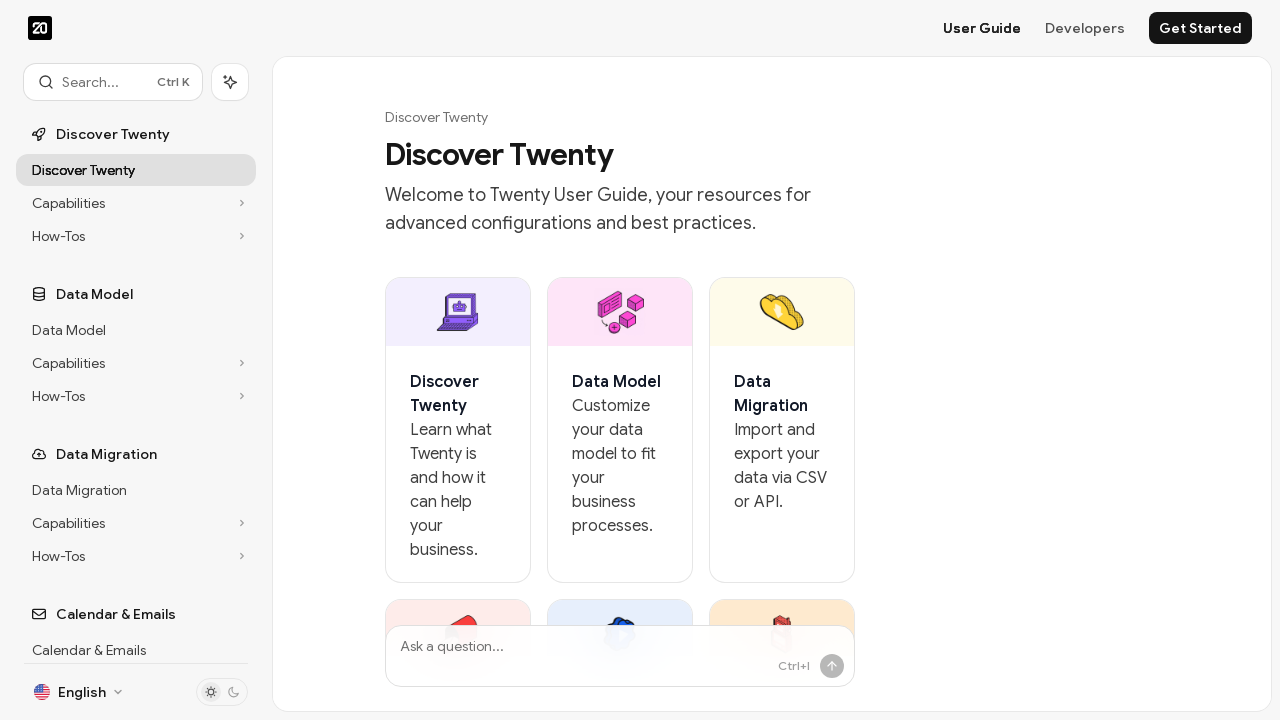